Tests A/B test opt-out by adding an opt-out cookie on the main page before navigating to the A/B test page, then verifying the opt-out is active.

Starting URL: http://the-internet.herokuapp.com

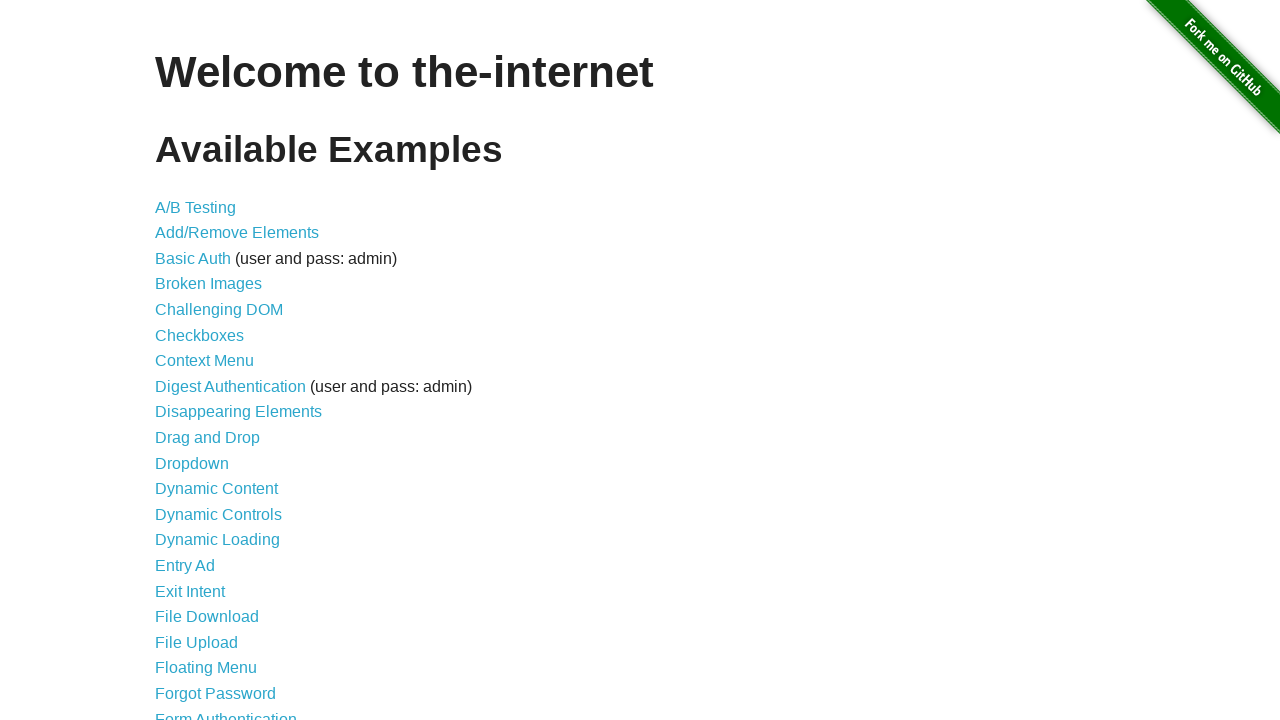

Added optimizelyOptOut cookie to the context
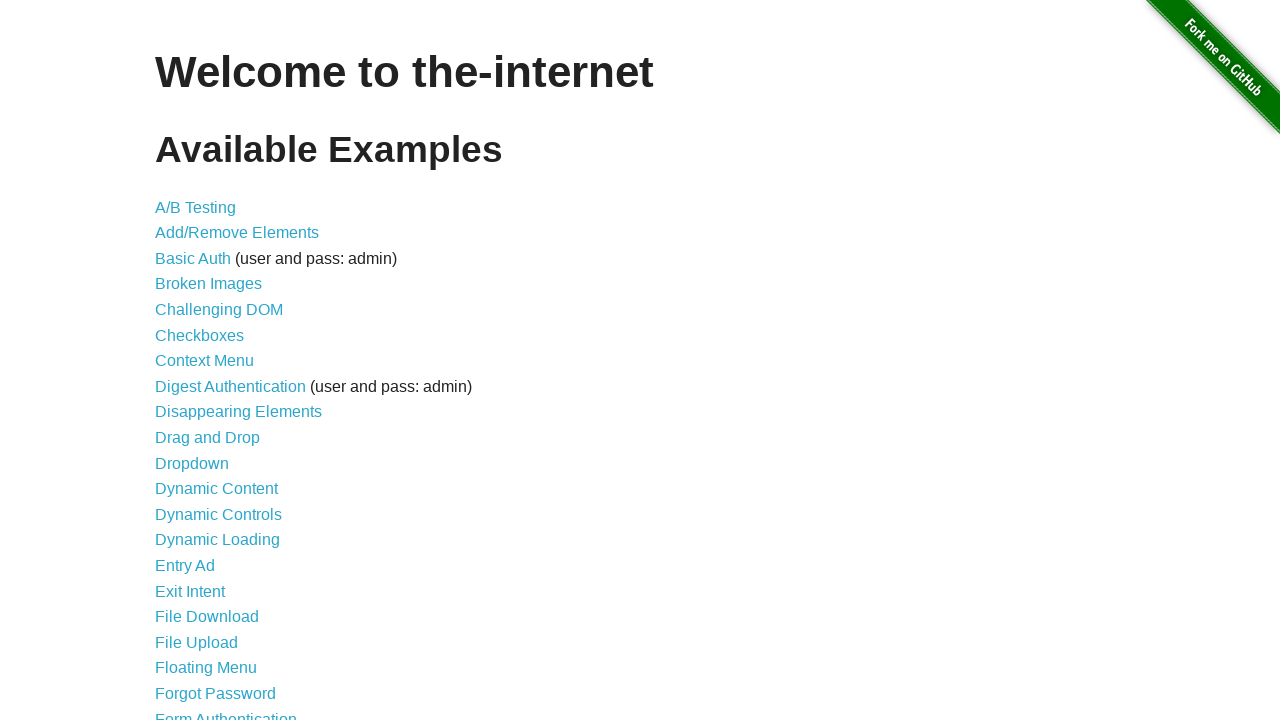

Navigated to A/B test page at http://the-internet.herokuapp.com/abtest
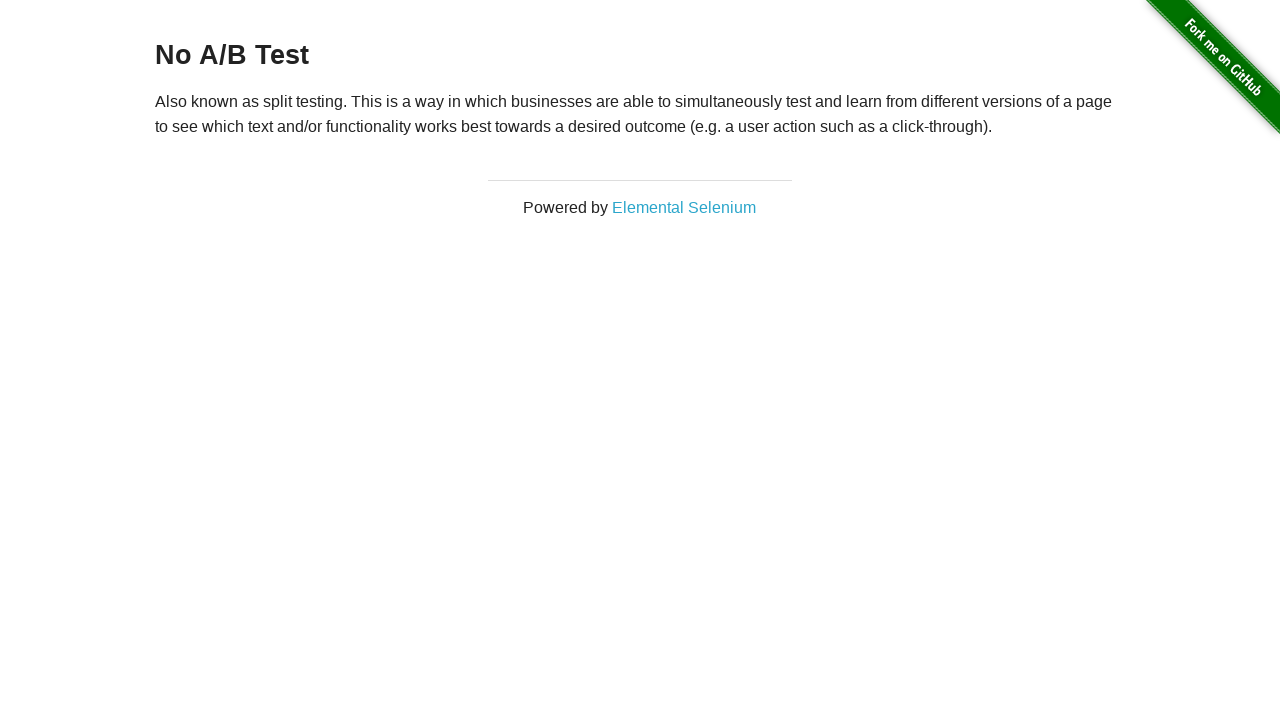

H3 heading element loaded and is visible
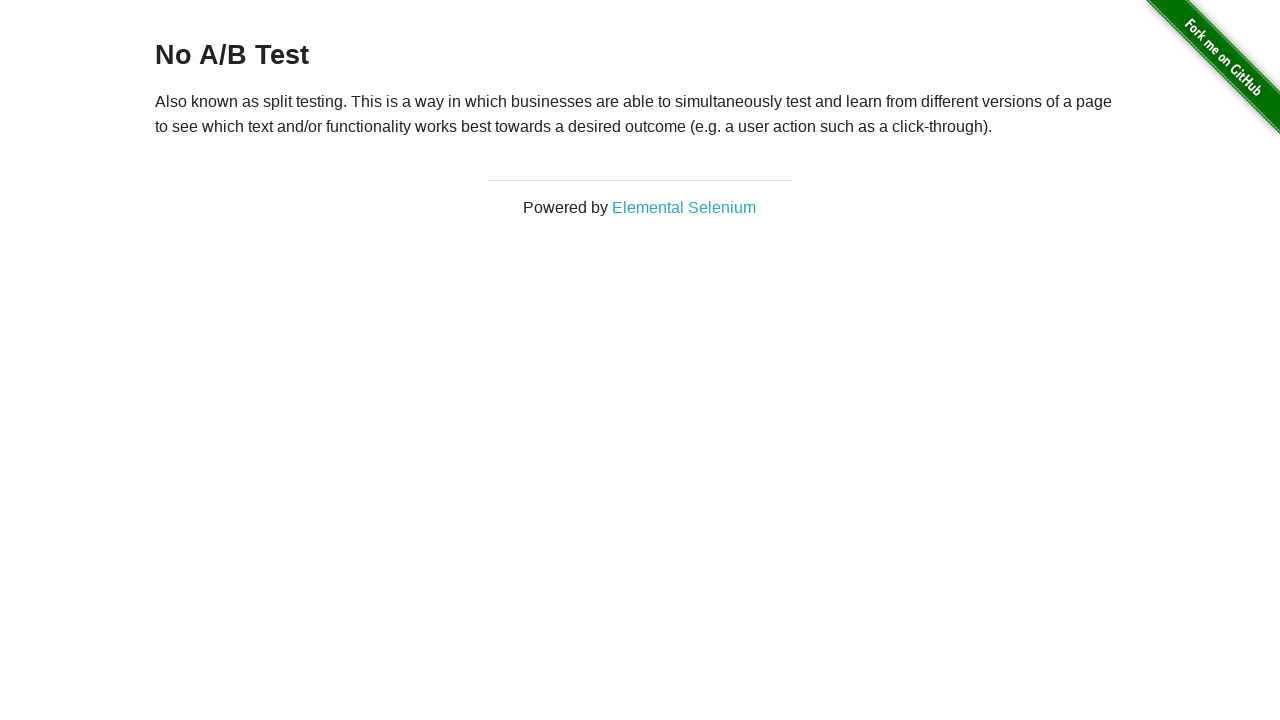

Retrieved heading text content: 'No A/B Test'
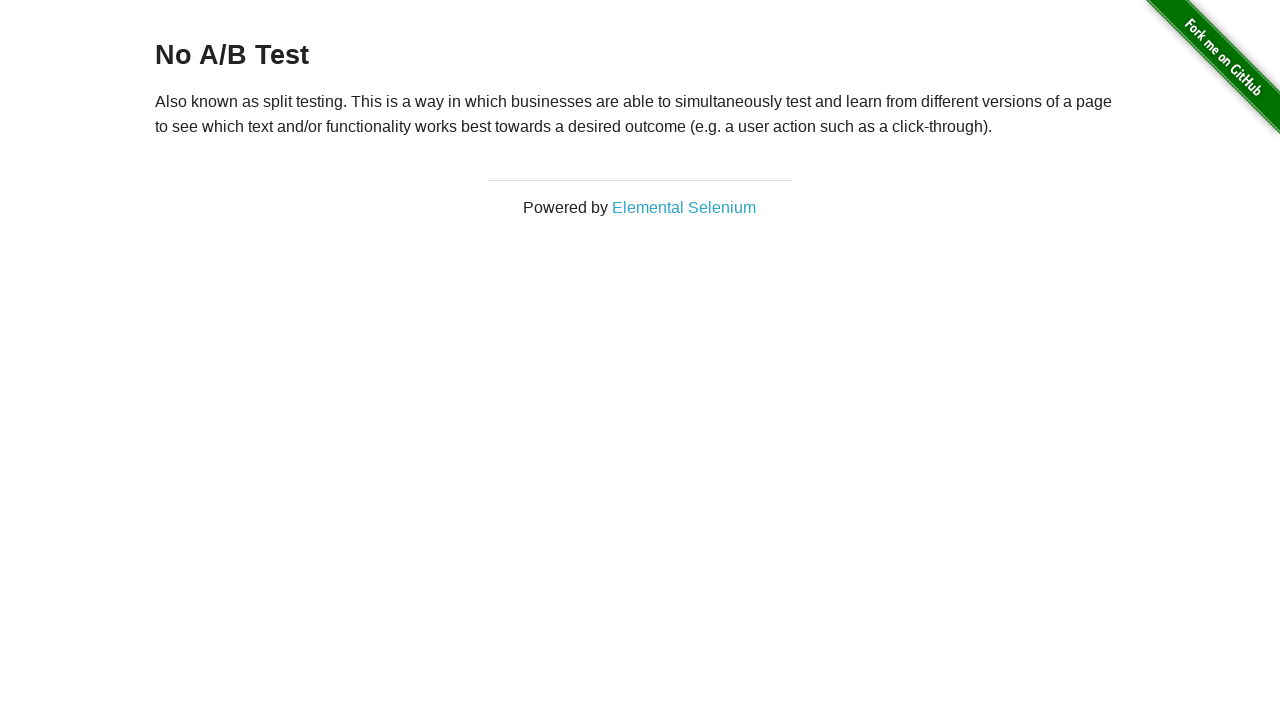

Verified heading displays 'No A/B Test' - opt-out cookie is active
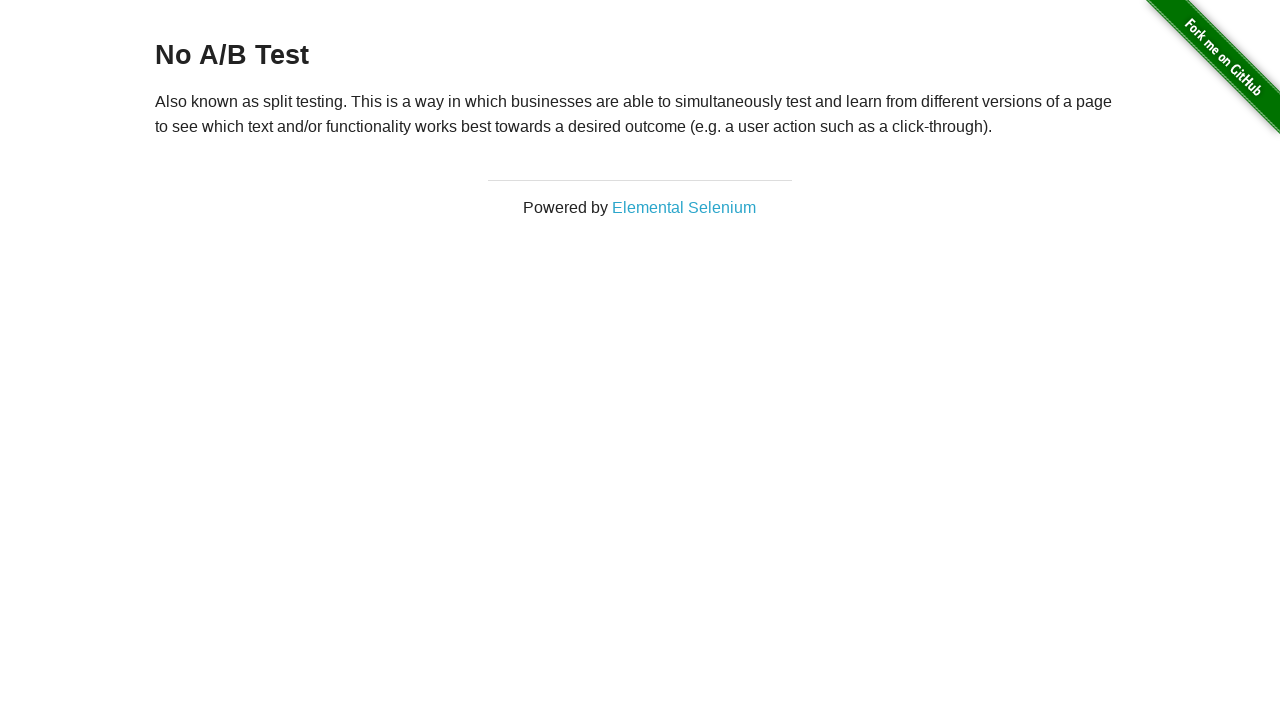

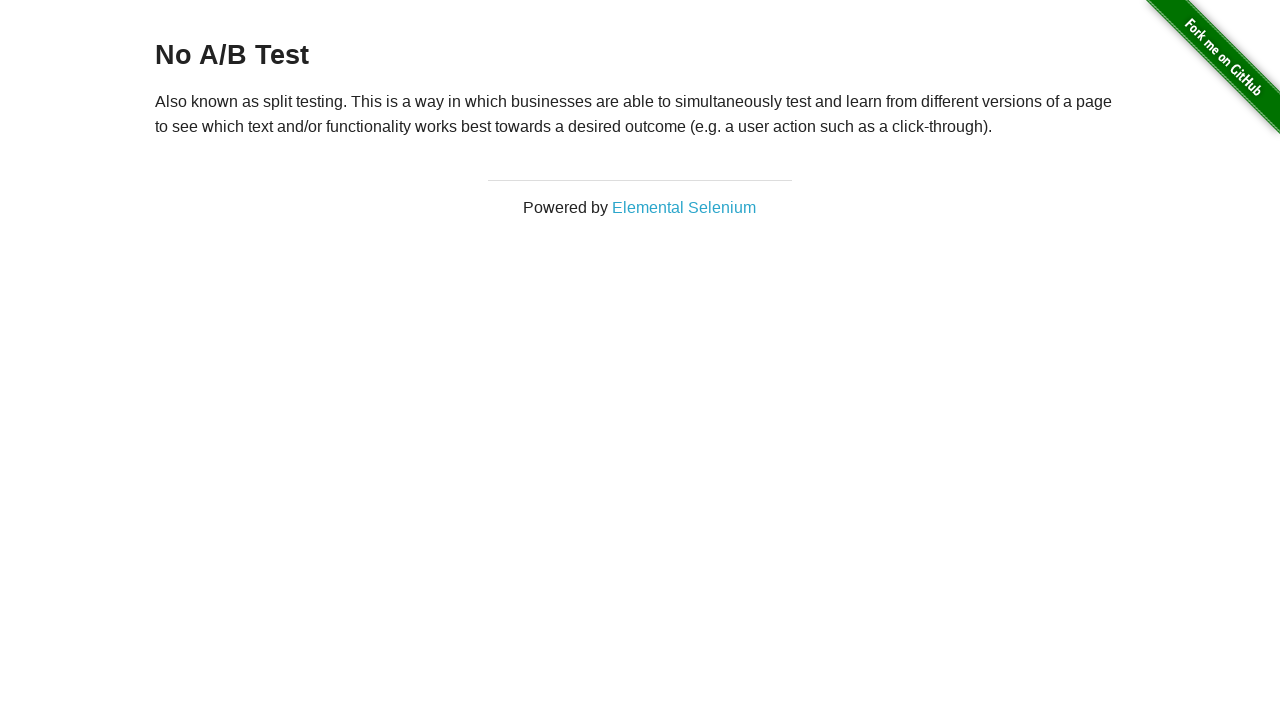